Tests right-click (context click) functionality on a button element on the DemoQA buttons page

Starting URL: https://demoqa.com/buttons

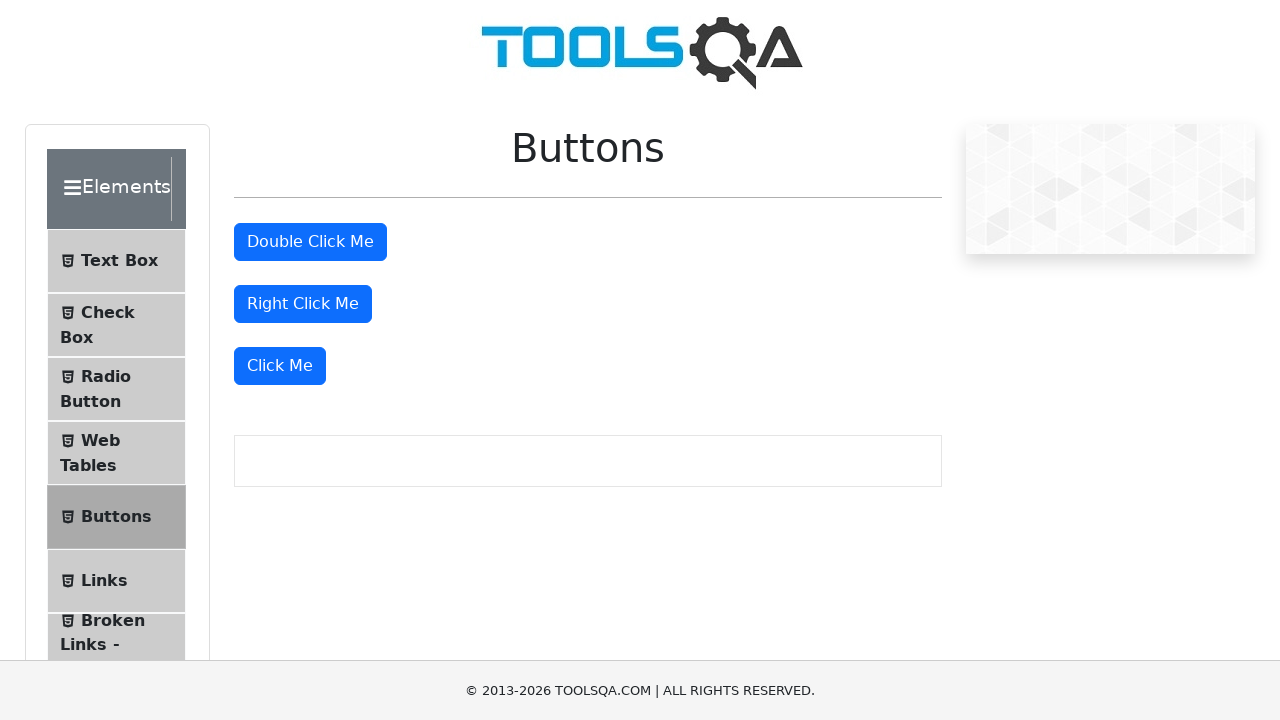

Right-clicked on the button element to trigger context menu at (303, 304) on #rightClickBtn
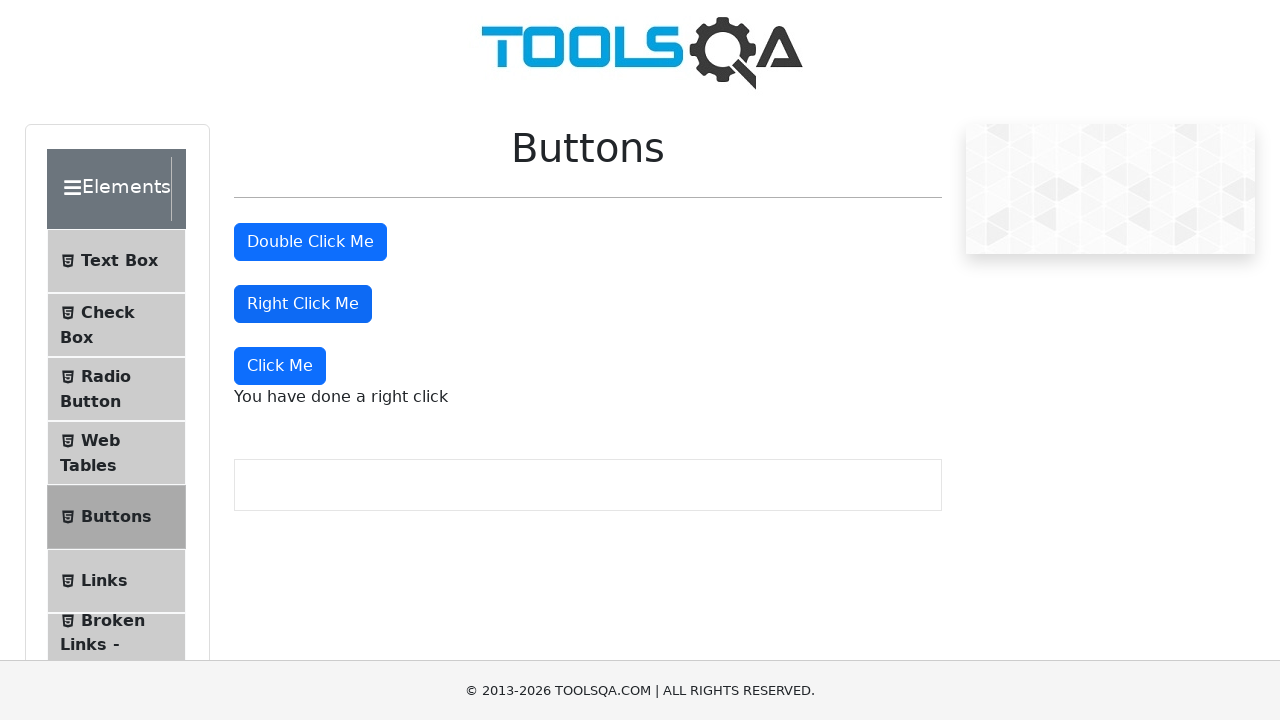

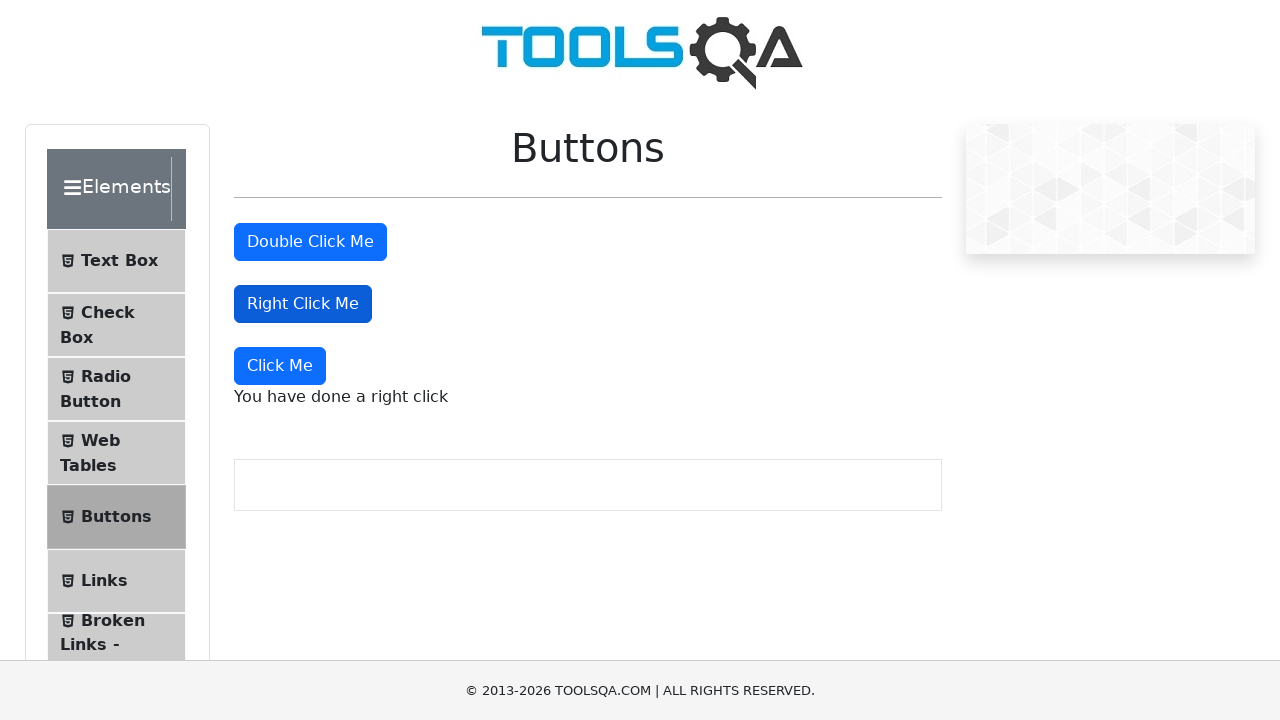